Clicks the login button on the demo page to display the login form

Starting URL: https://demo.applitools.com/hackathonV2.html

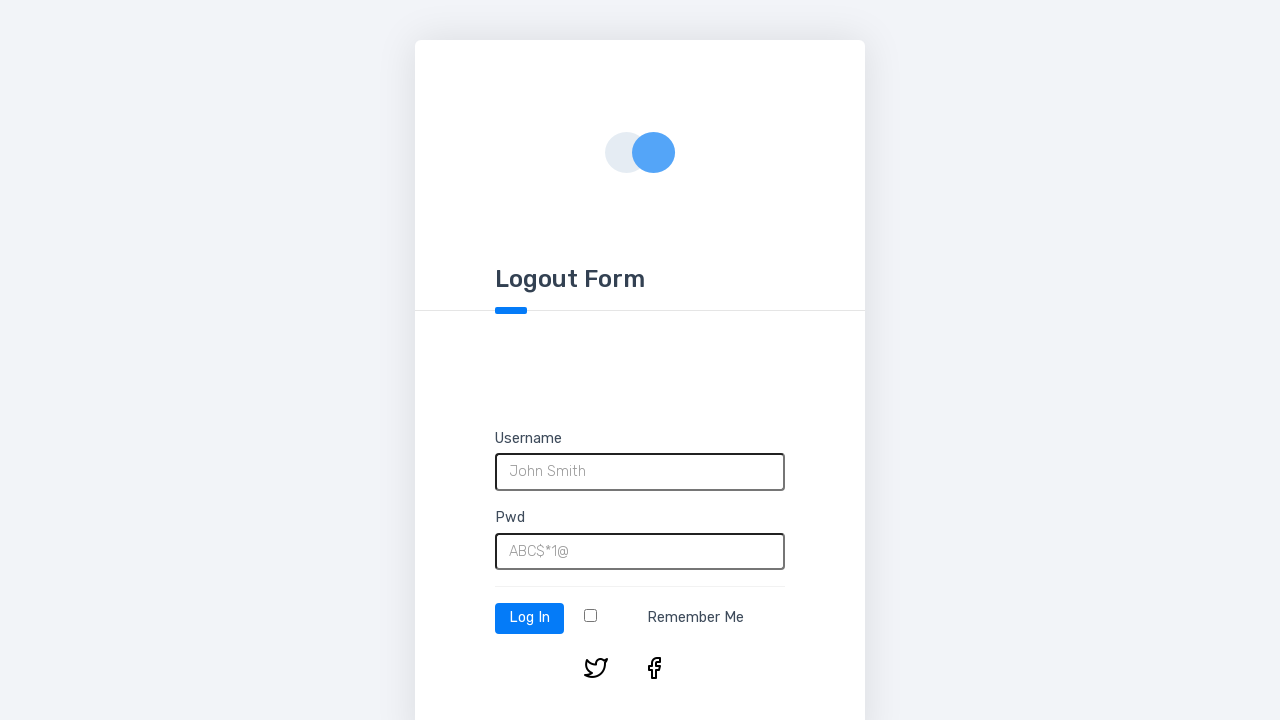

Navigated to demo page
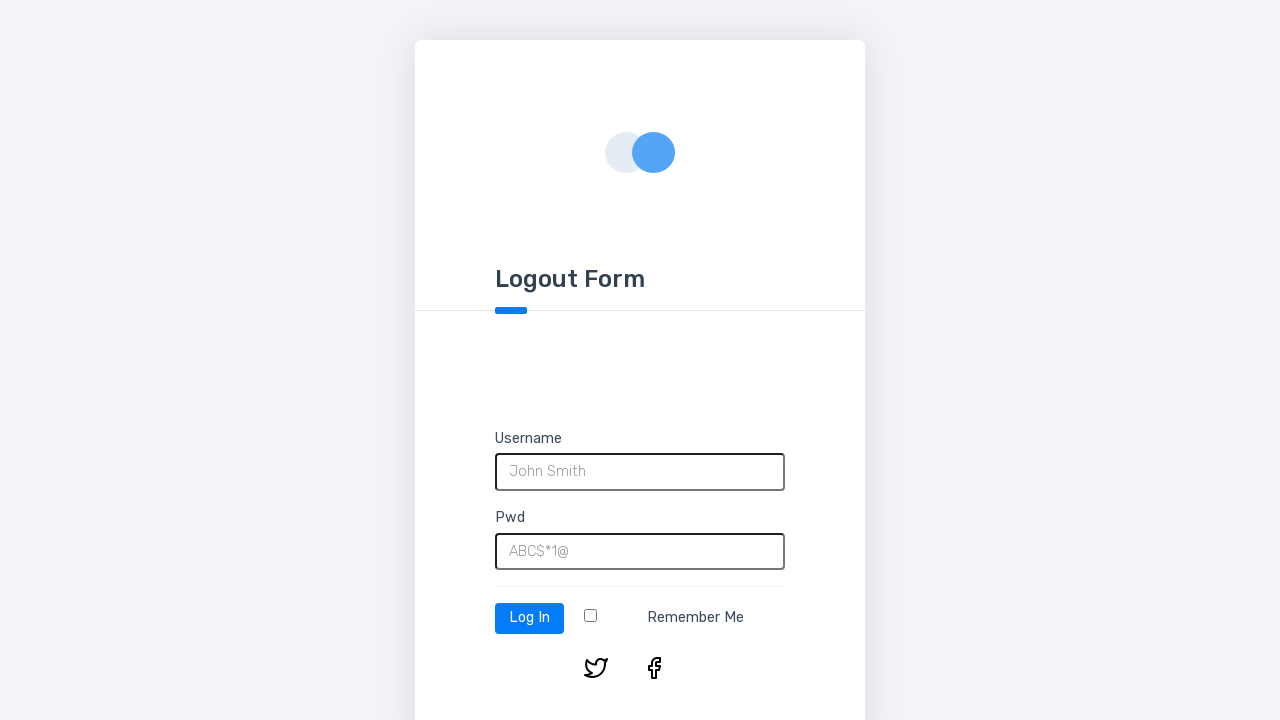

Clicked the login button to display the login form at (530, 618) on #log-in
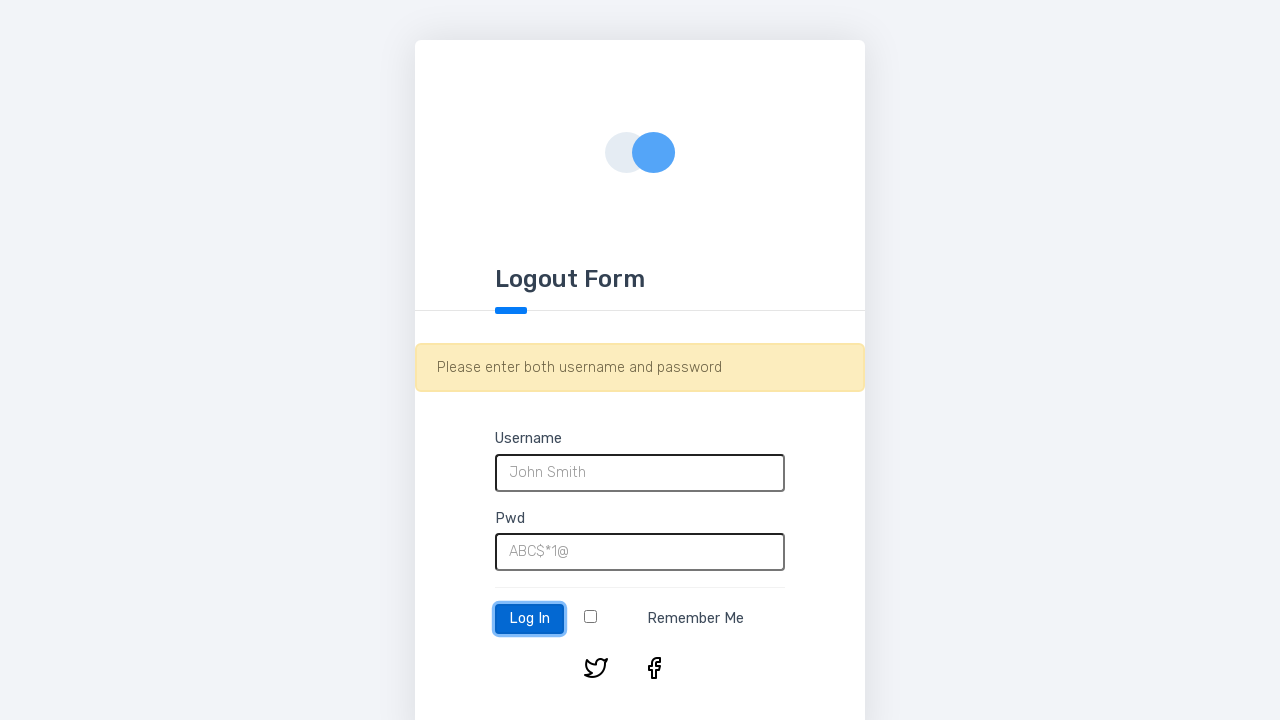

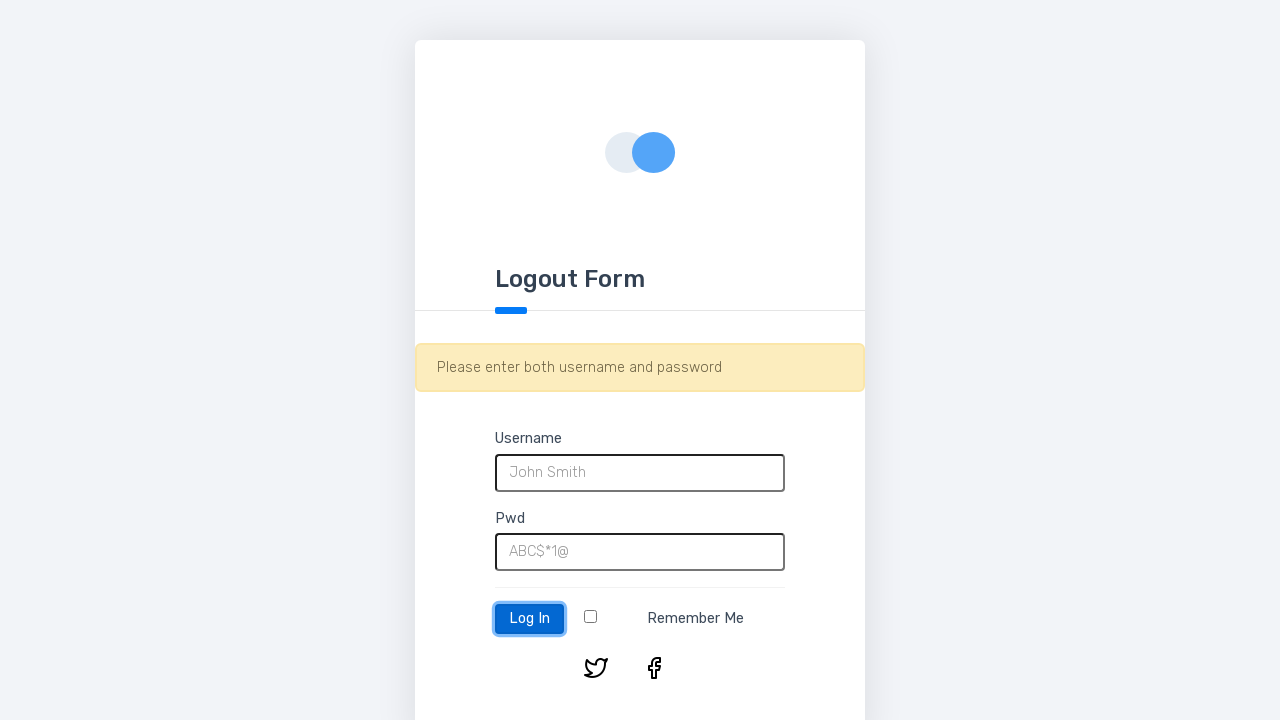